Tests mouse hover functionality by hovering over a menu item

Starting URL: https://demoqa.com/menu/

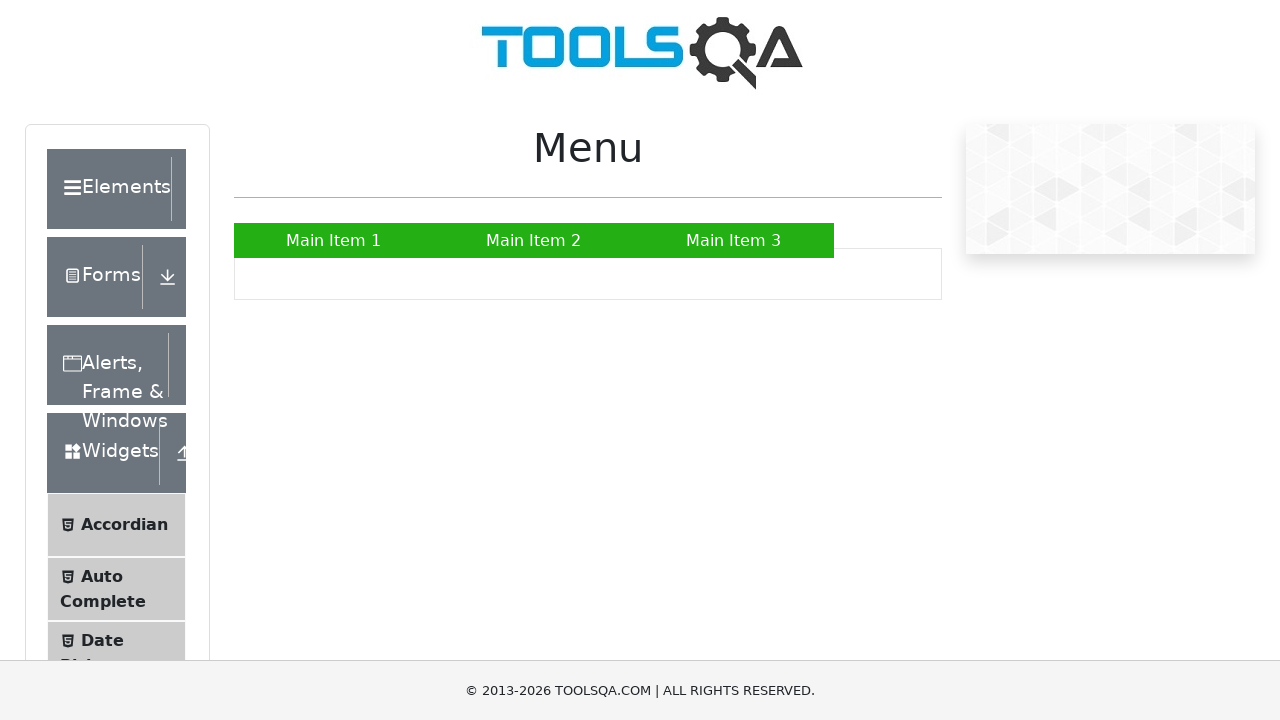

Navigated to menu page
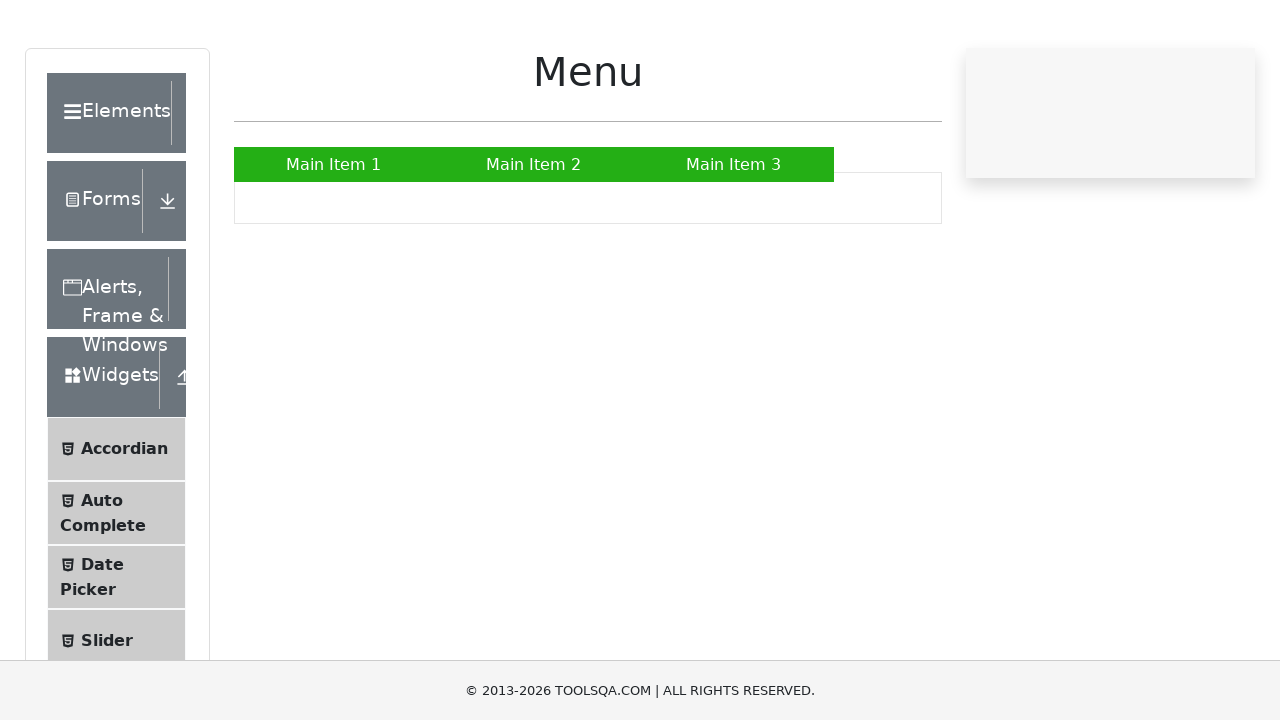

Hovered over Main Item 2 menu item at (534, 240) on a:has-text('Main Item 2')
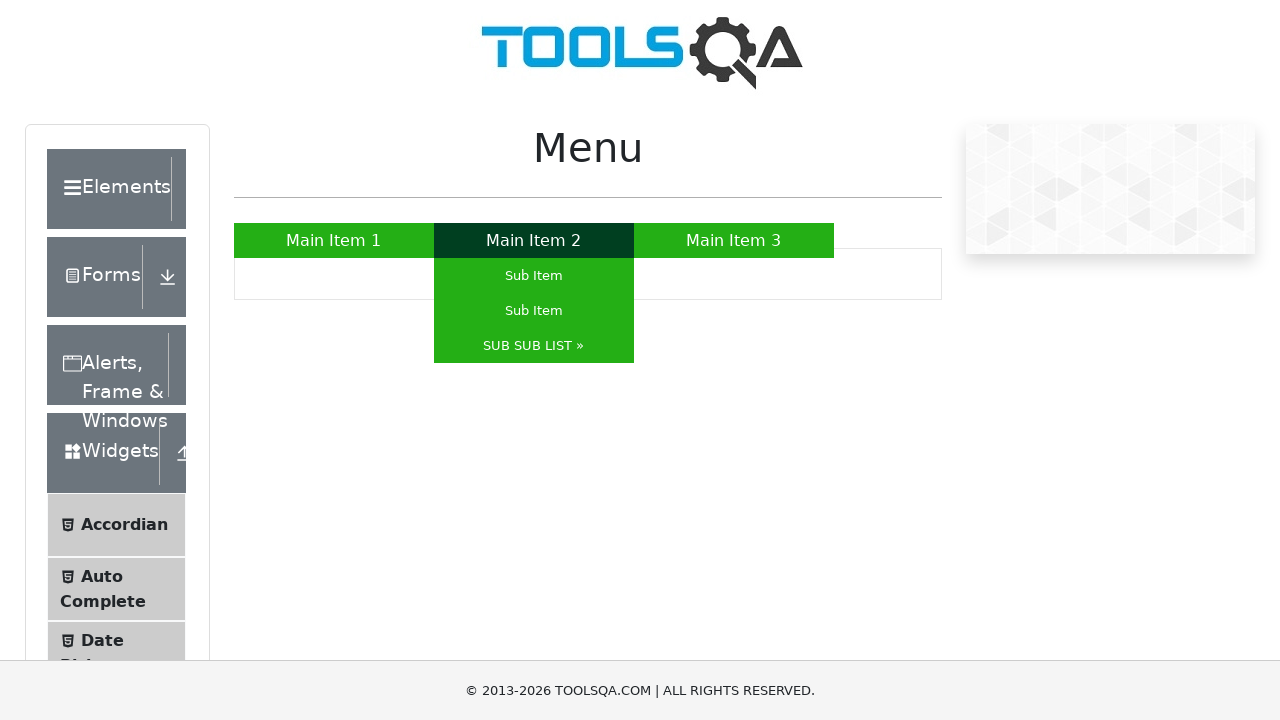

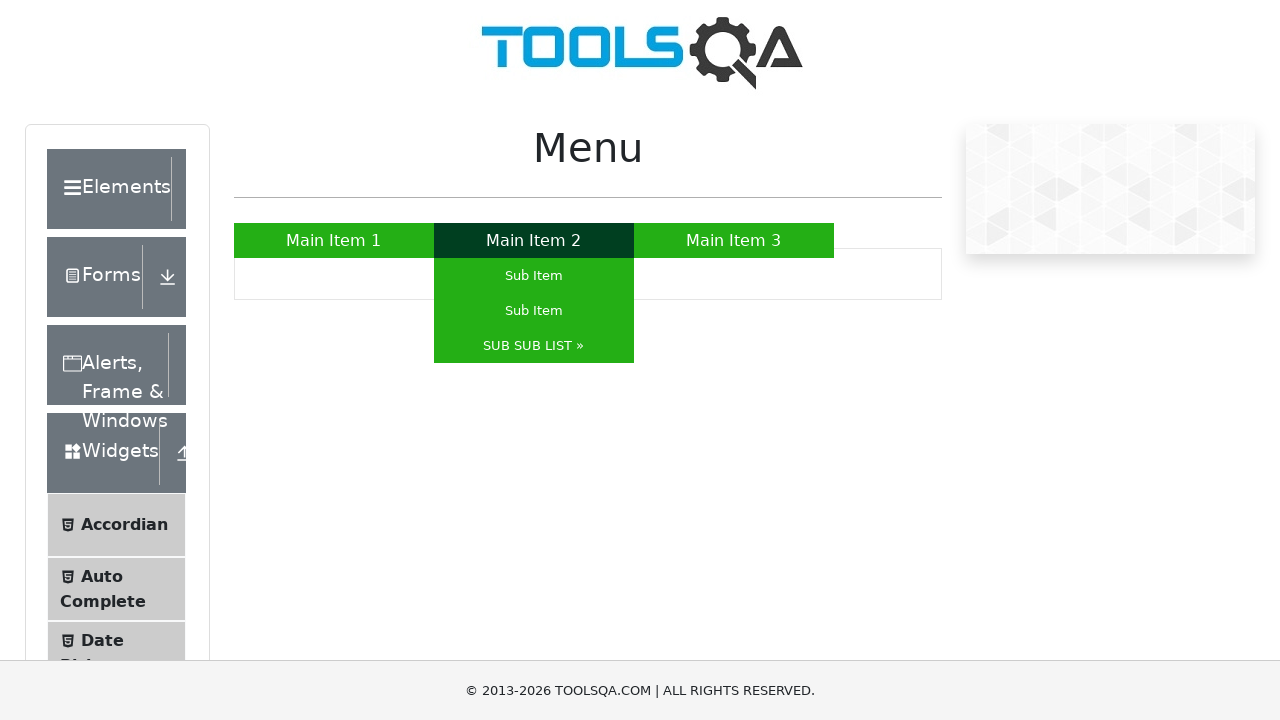